Tests the Wikipedia search widget on the test automation practice page by entering a search term, clicking the search button, then clicking on result links which open new windows, and finally closing specific windows based on their titles.

Starting URL: https://testautomationpractice.blogspot.com/

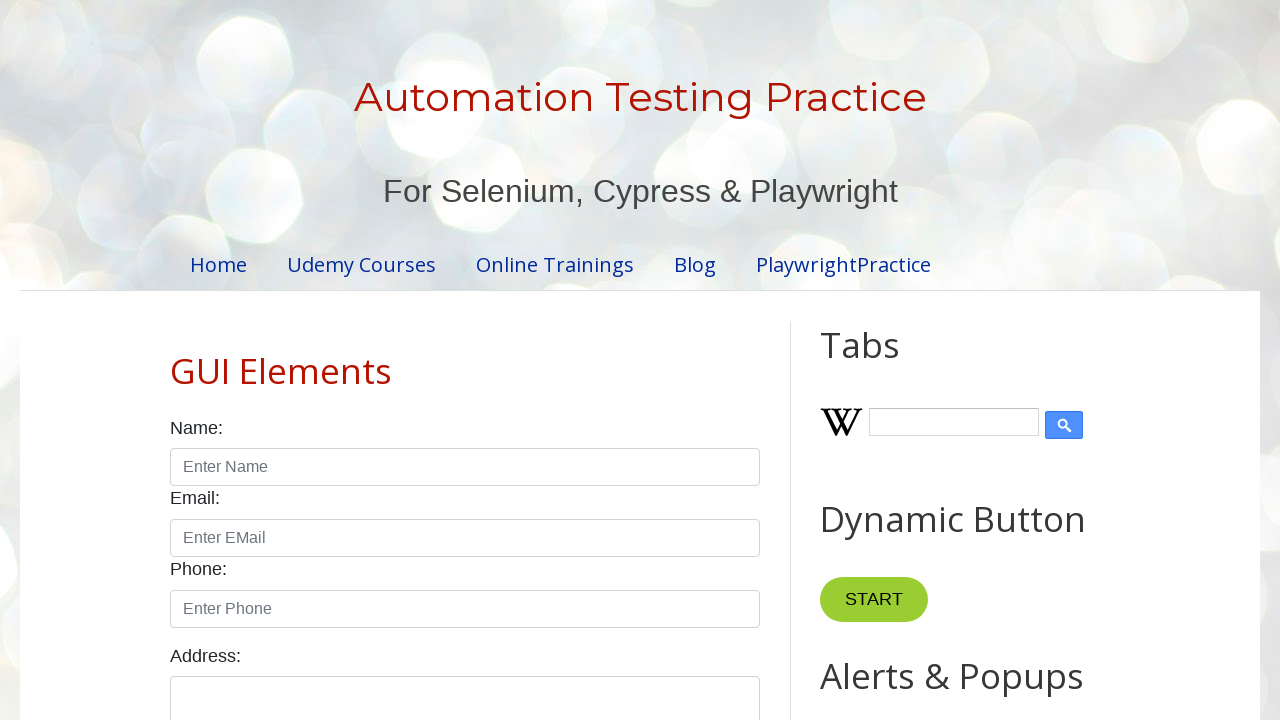

Filled Wikipedia search input with 'selenium' on input.wikipedia-search-input
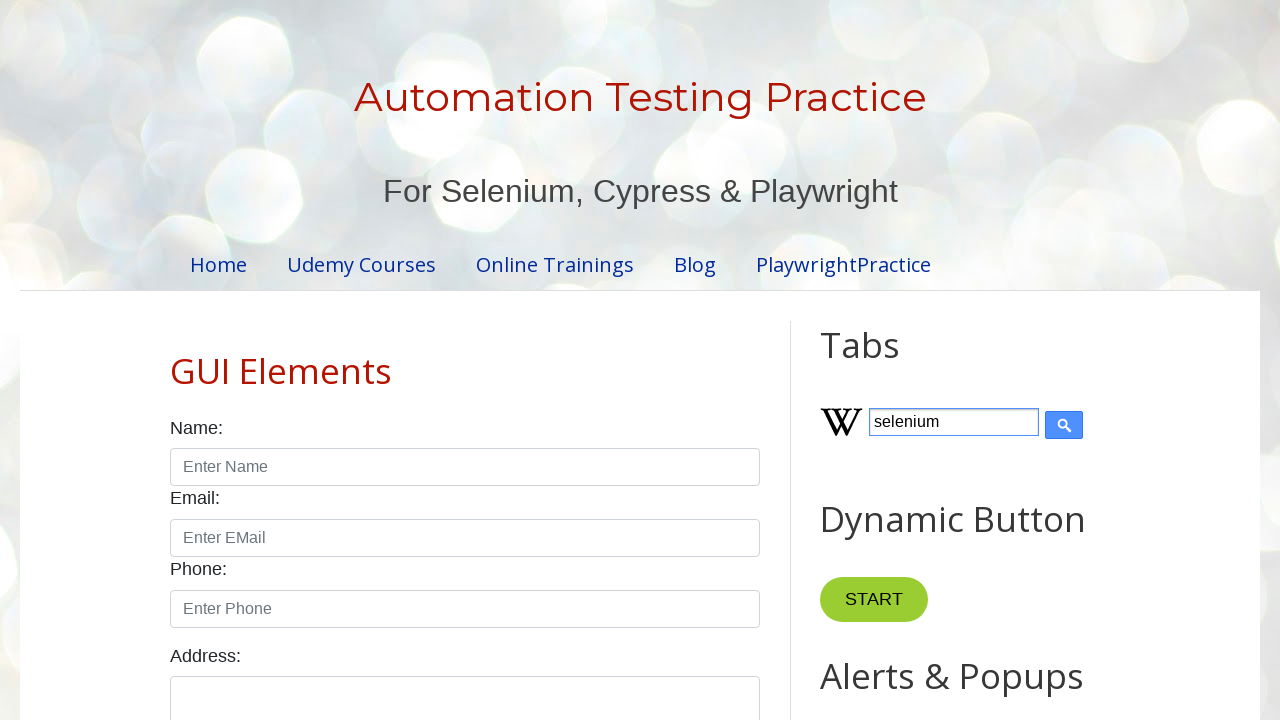

Clicked Wikipedia search button at (1064, 425) on input.wikipedia-search-button
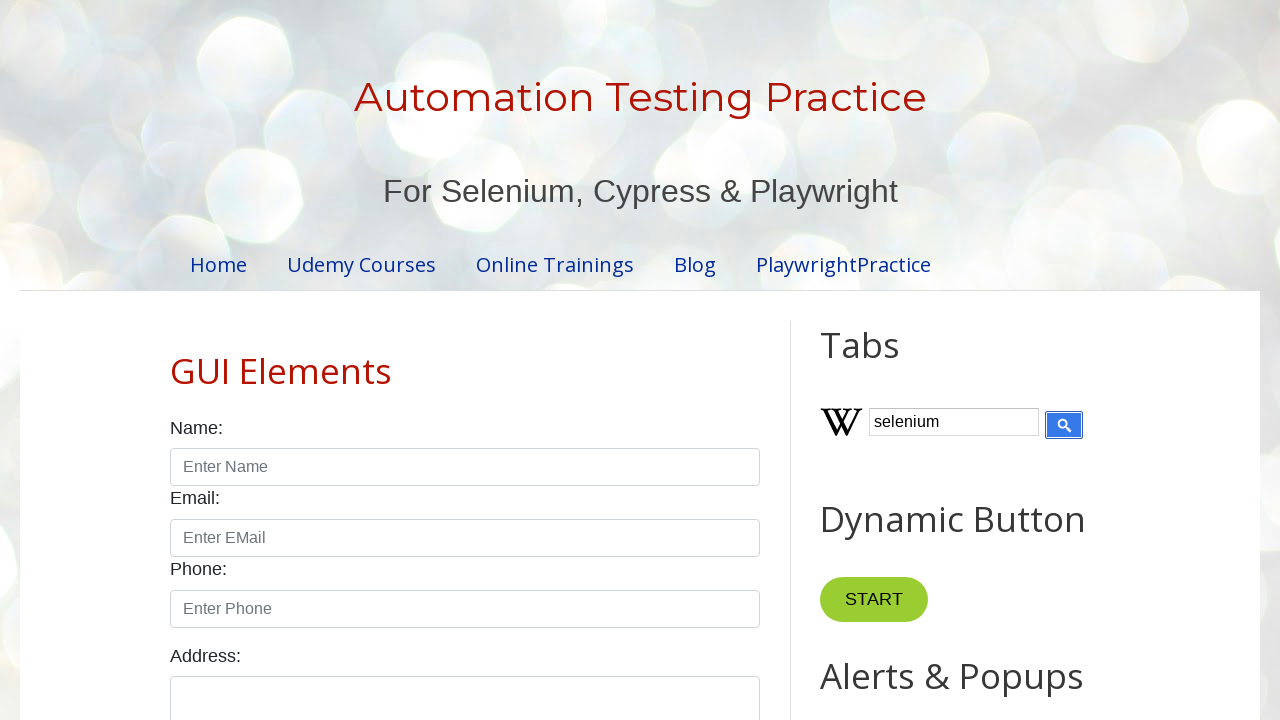

Search results loaded
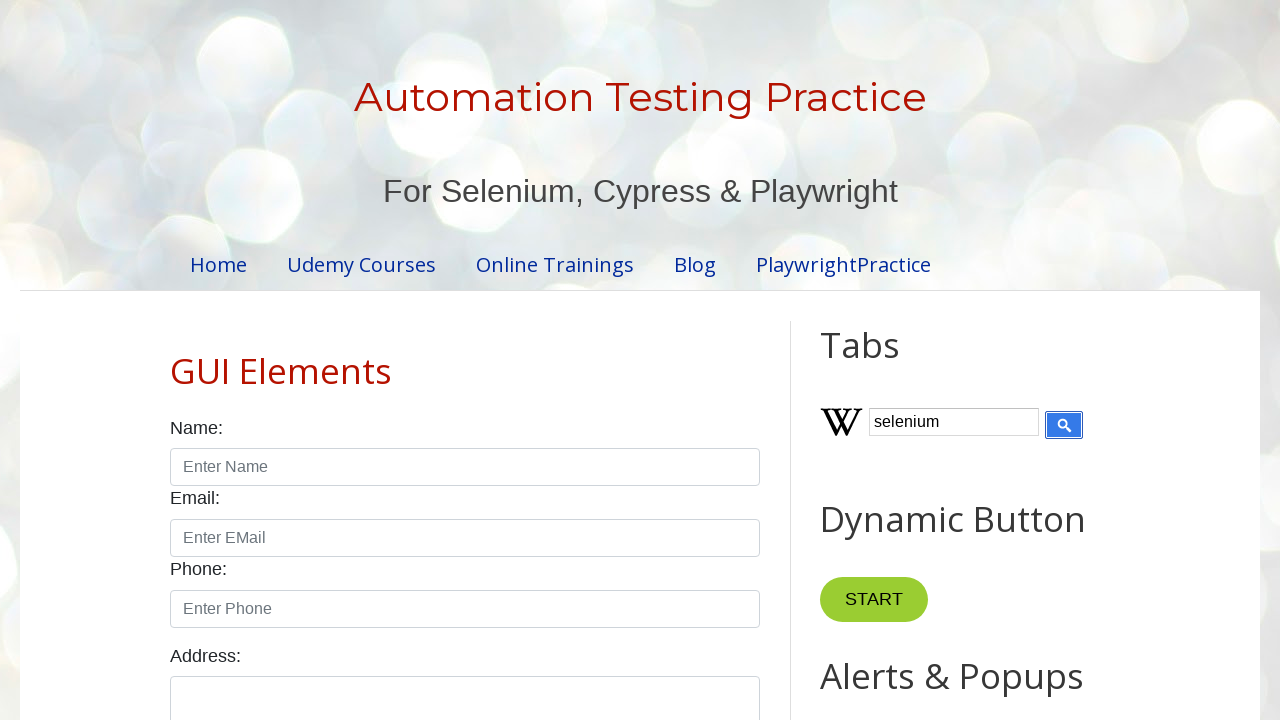

Retrieved all Wikipedia search result links
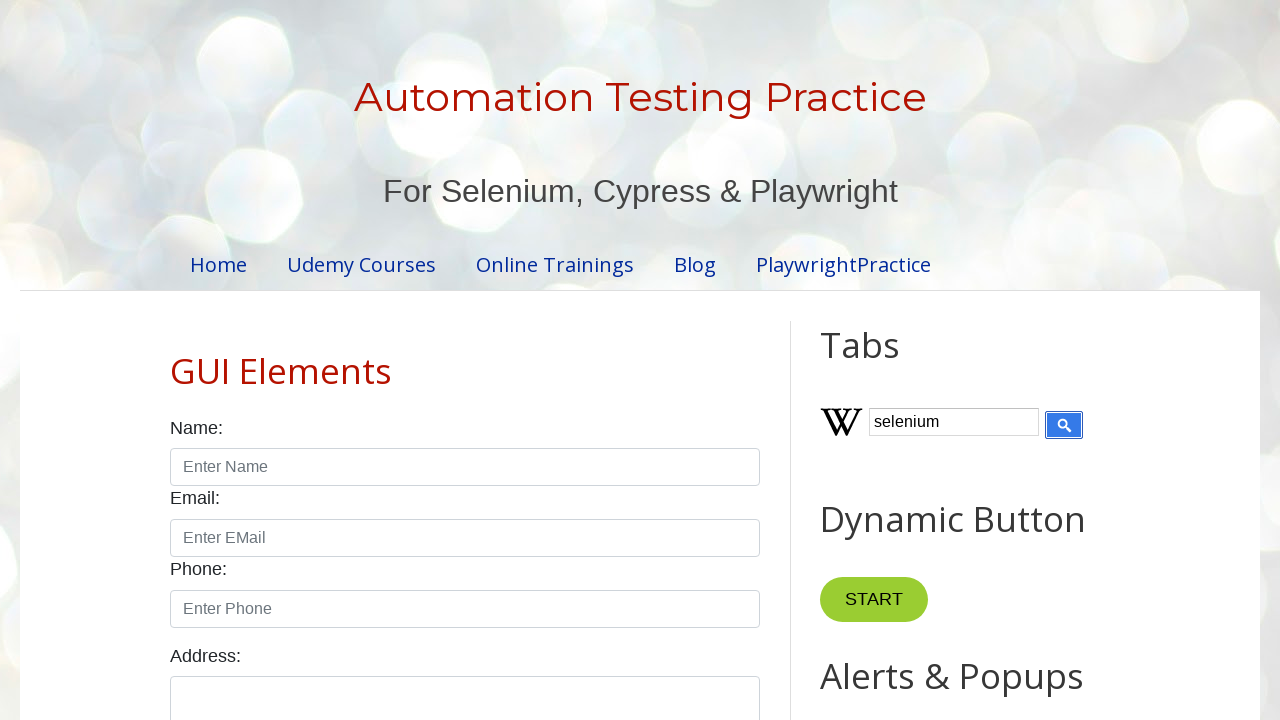

Retrieved all open pages/windows
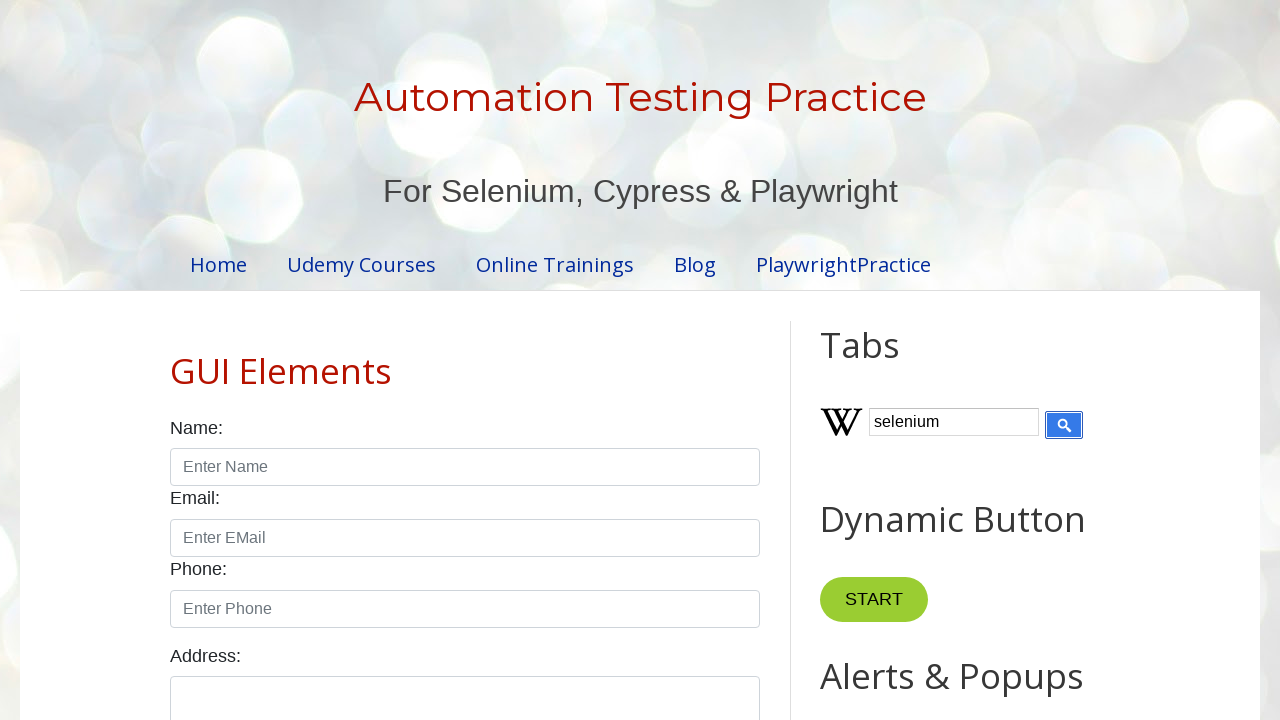

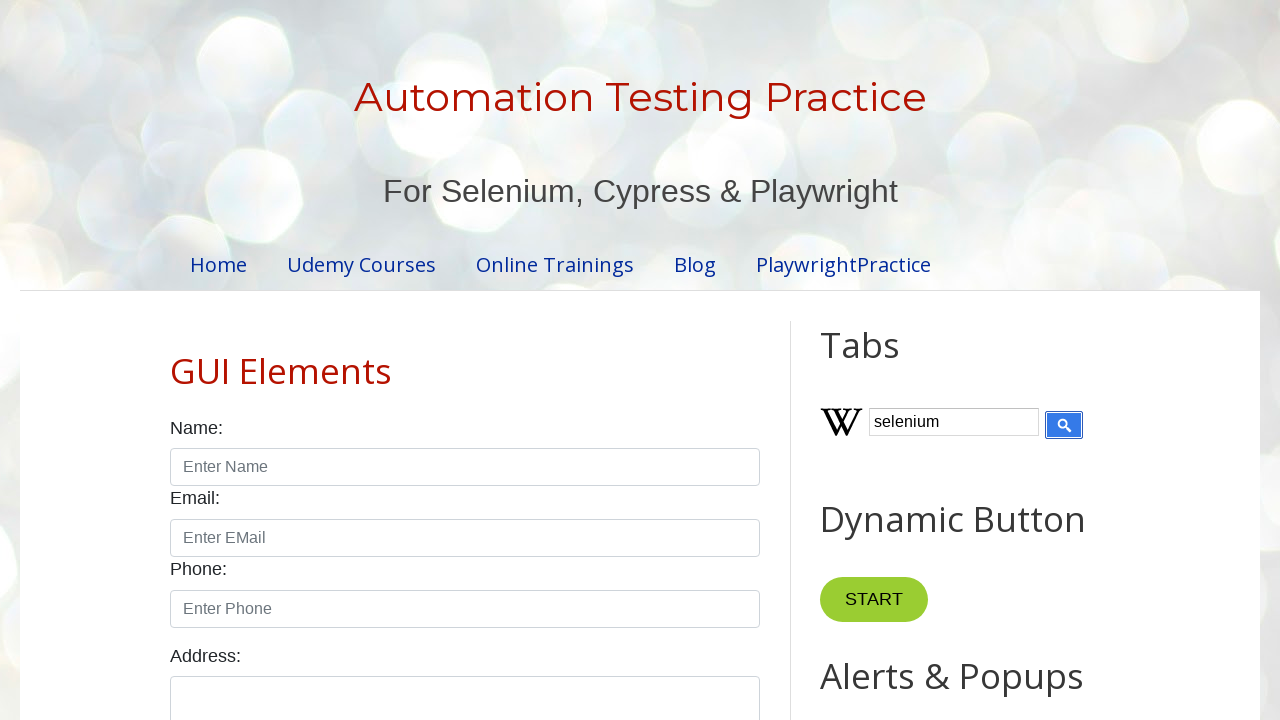